Tests that the todo counter displays the correct number of items as todos are added

Starting URL: https://demo.playwright.dev/todomvc

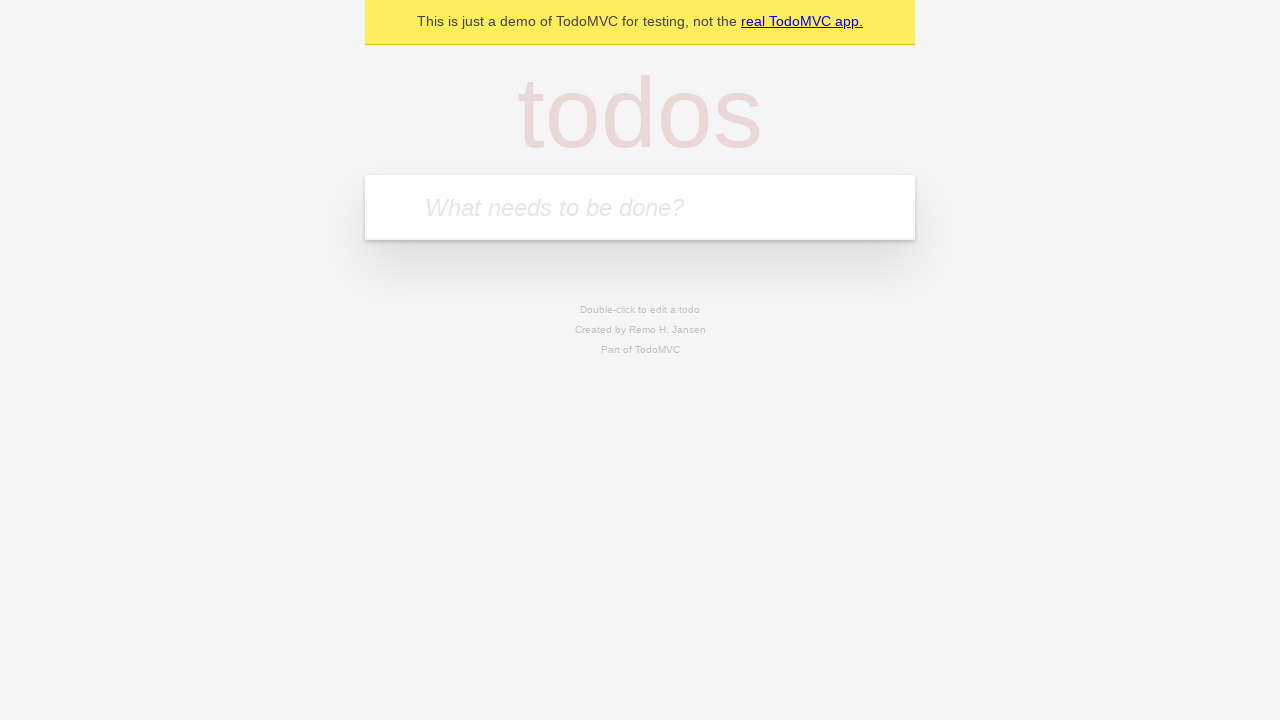

Located the 'What needs to be done?' input field
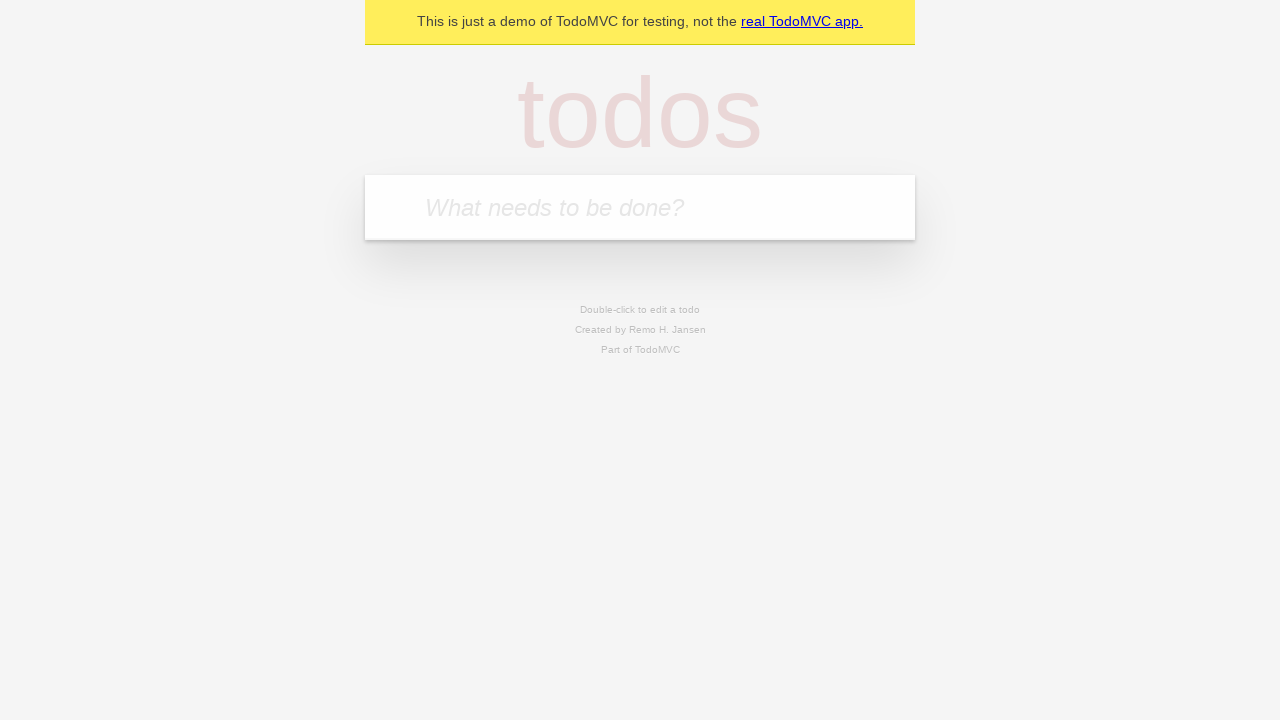

Filled first todo input with 'buy some cheese' on internal:attr=[placeholder="What needs to be done?"i]
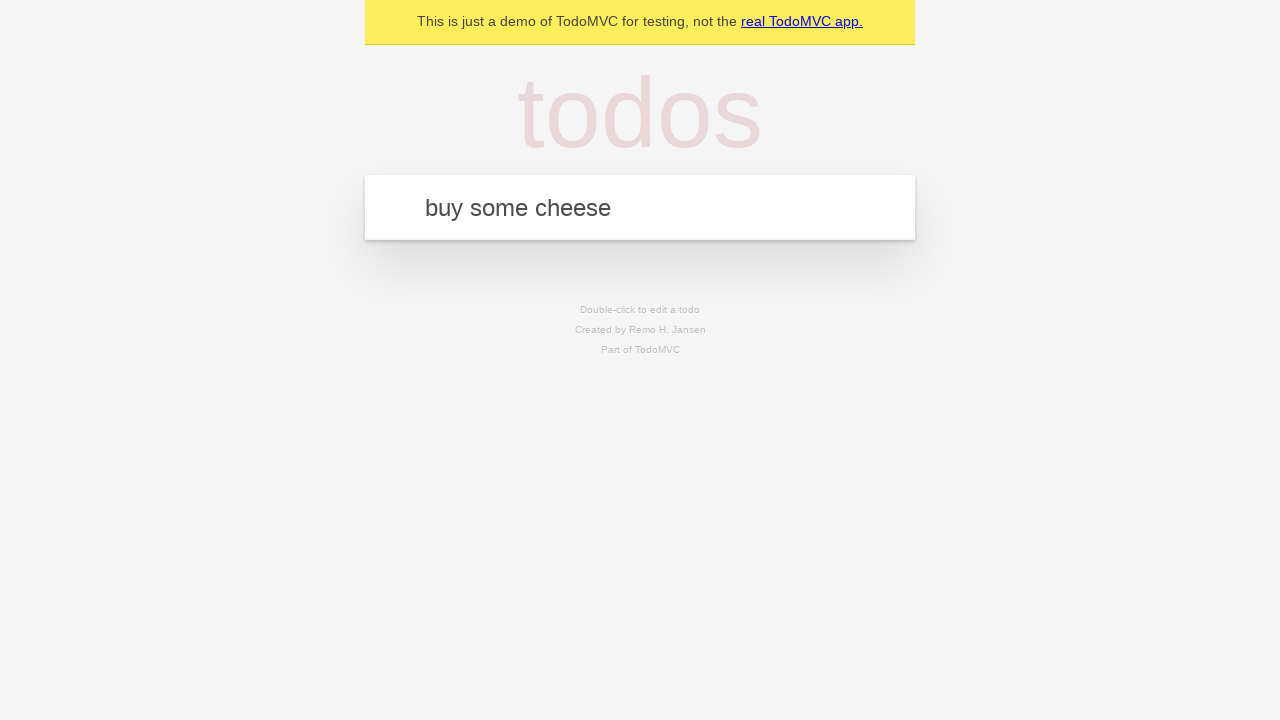

Pressed Enter to add first todo item on internal:attr=[placeholder="What needs to be done?"i]
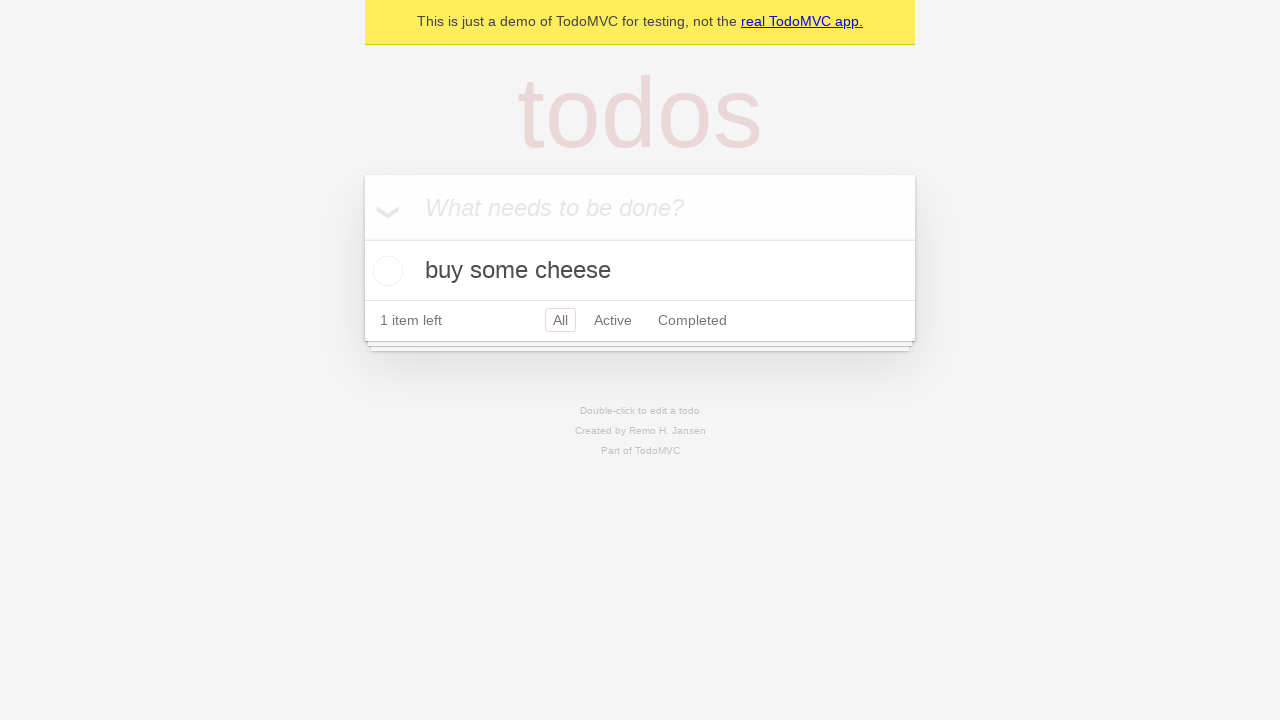

Todo counter element appeared showing 1 item
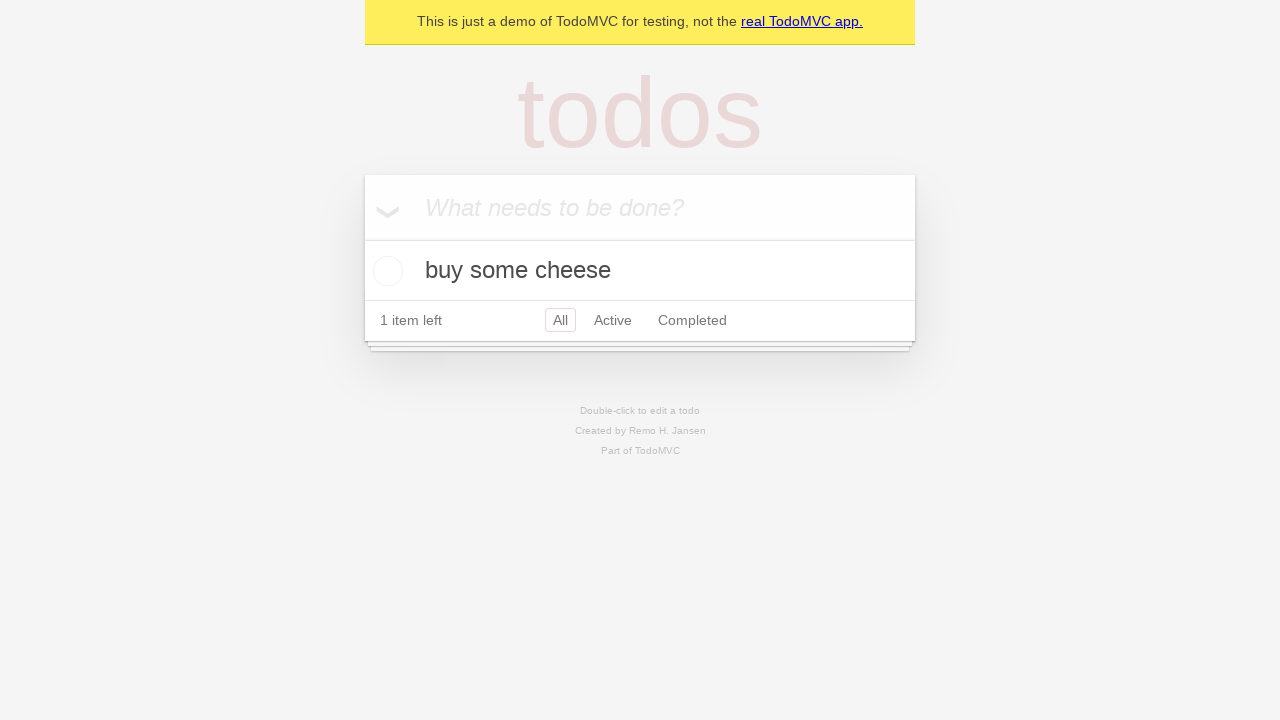

Filled second todo input with 'feed the cat' on internal:attr=[placeholder="What needs to be done?"i]
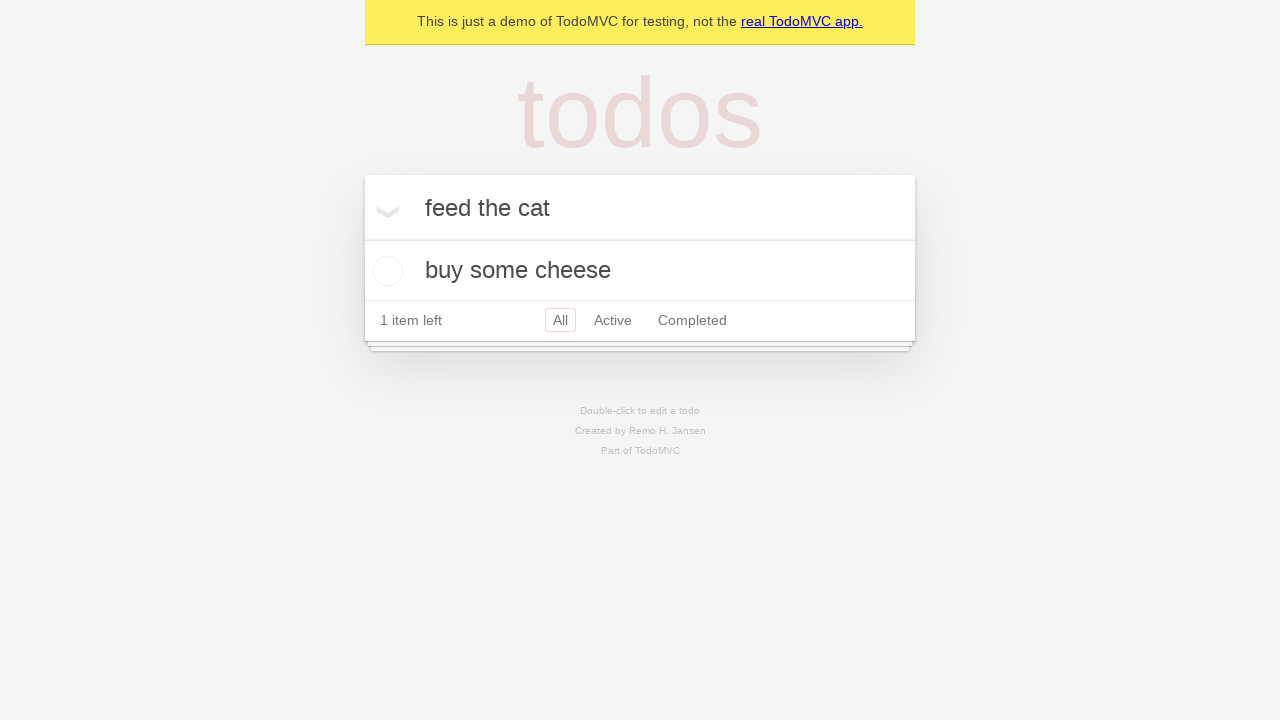

Pressed Enter to add second todo item on internal:attr=[placeholder="What needs to be done?"i]
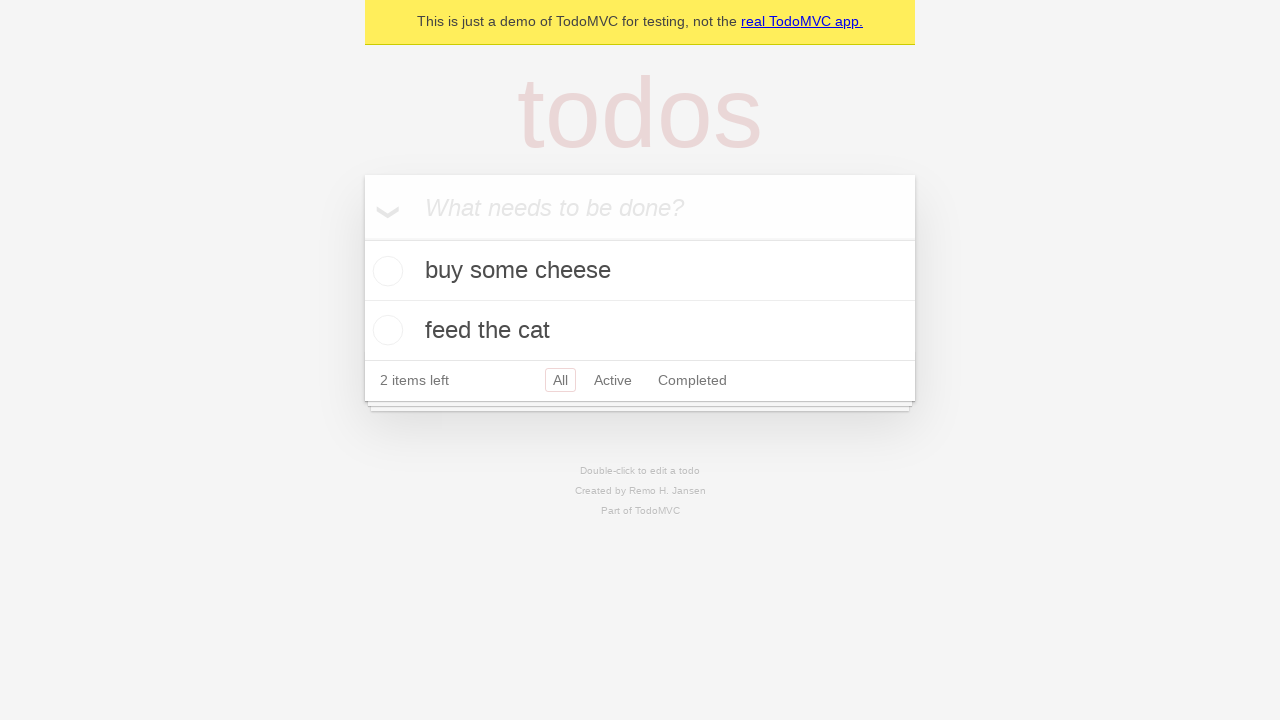

Second todo item appeared and counter updated to 2 items
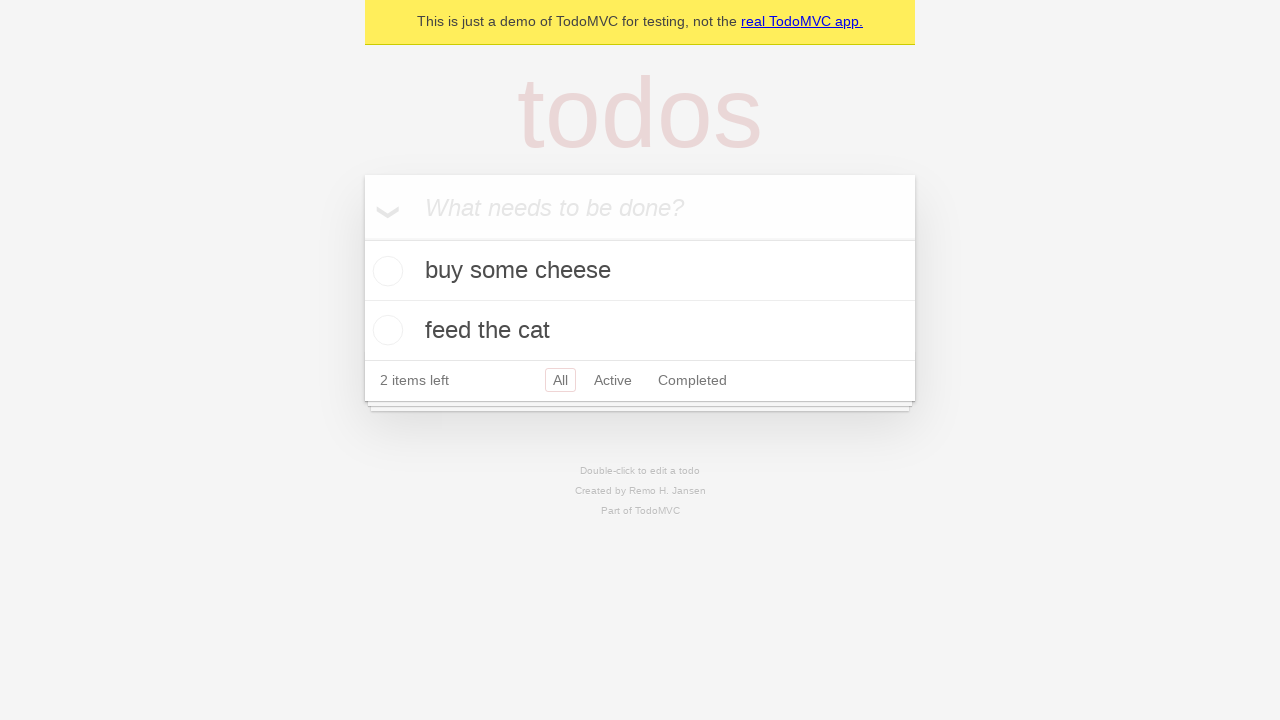

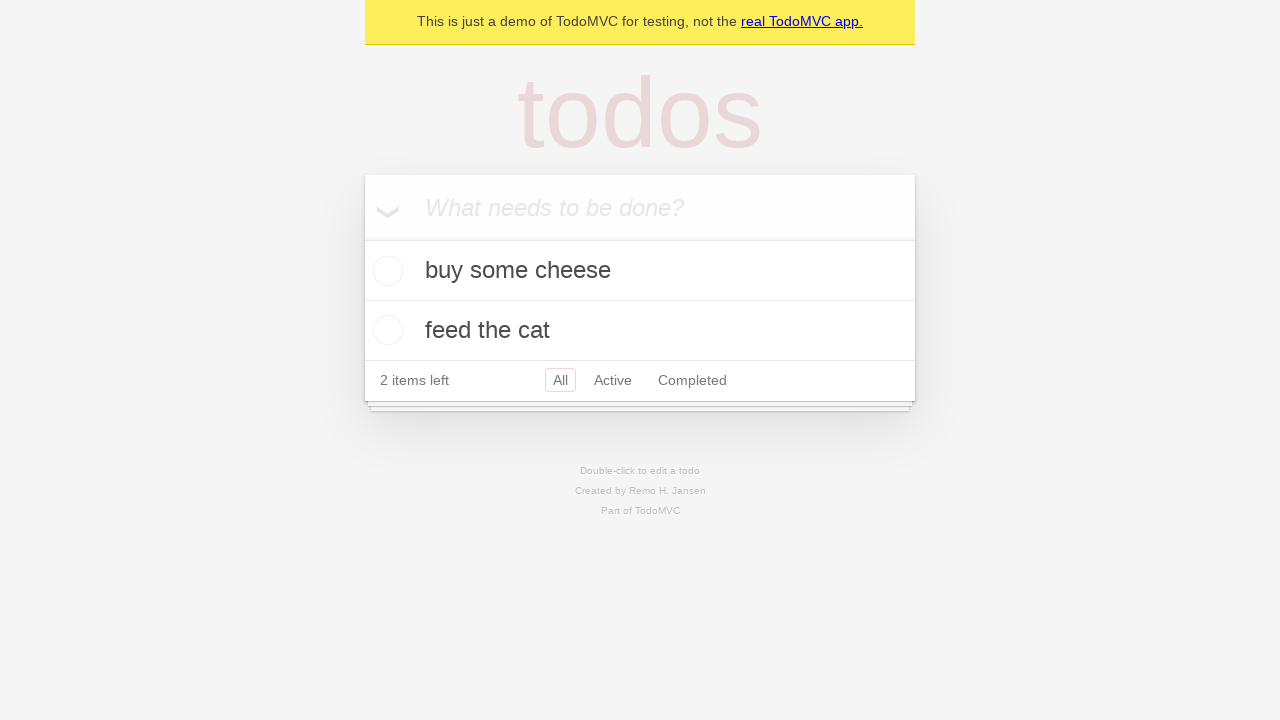